Tests jQuery combo tree dropdown functionality by opening the dropdown and selecting a specific choice value ("choice 2") from the available options.

Starting URL: https://www.jqueryscript.net/demo/Drop-Down-Combo-Tree/

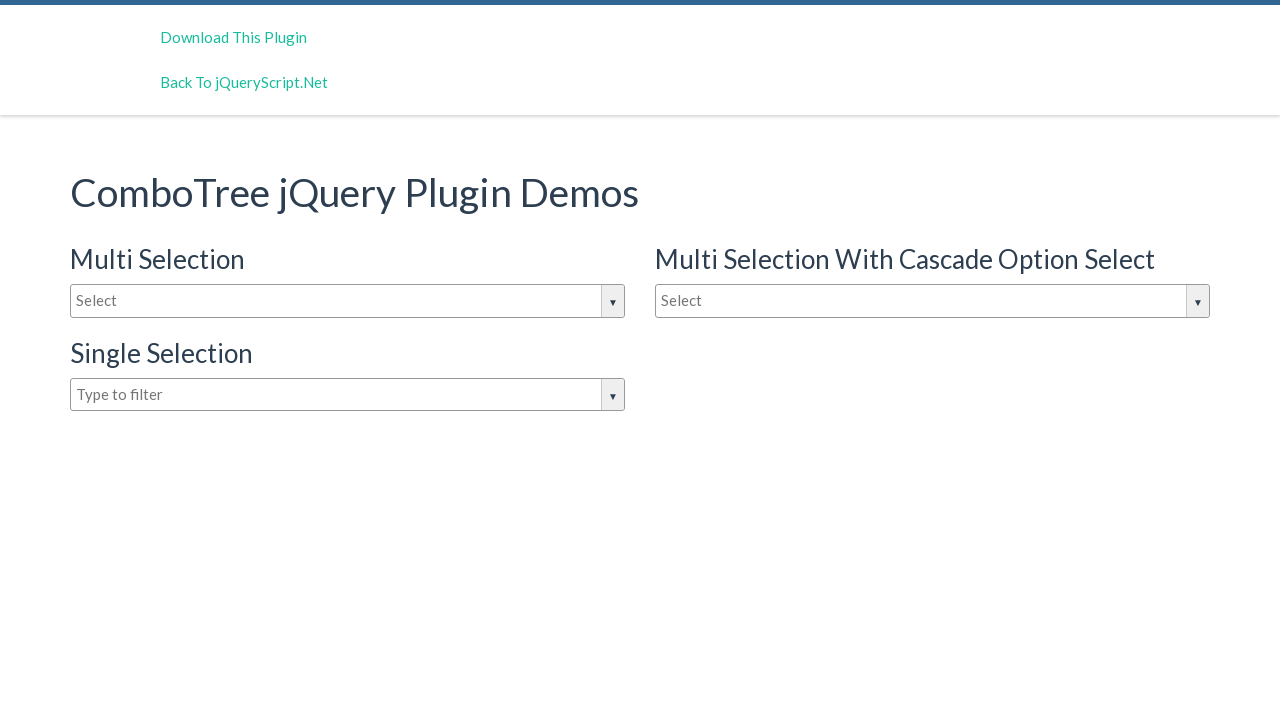

Clicked dropdown button to open combo tree at (612, 301) on xpath=//div[@class='comboTreeInputWrapper']/button
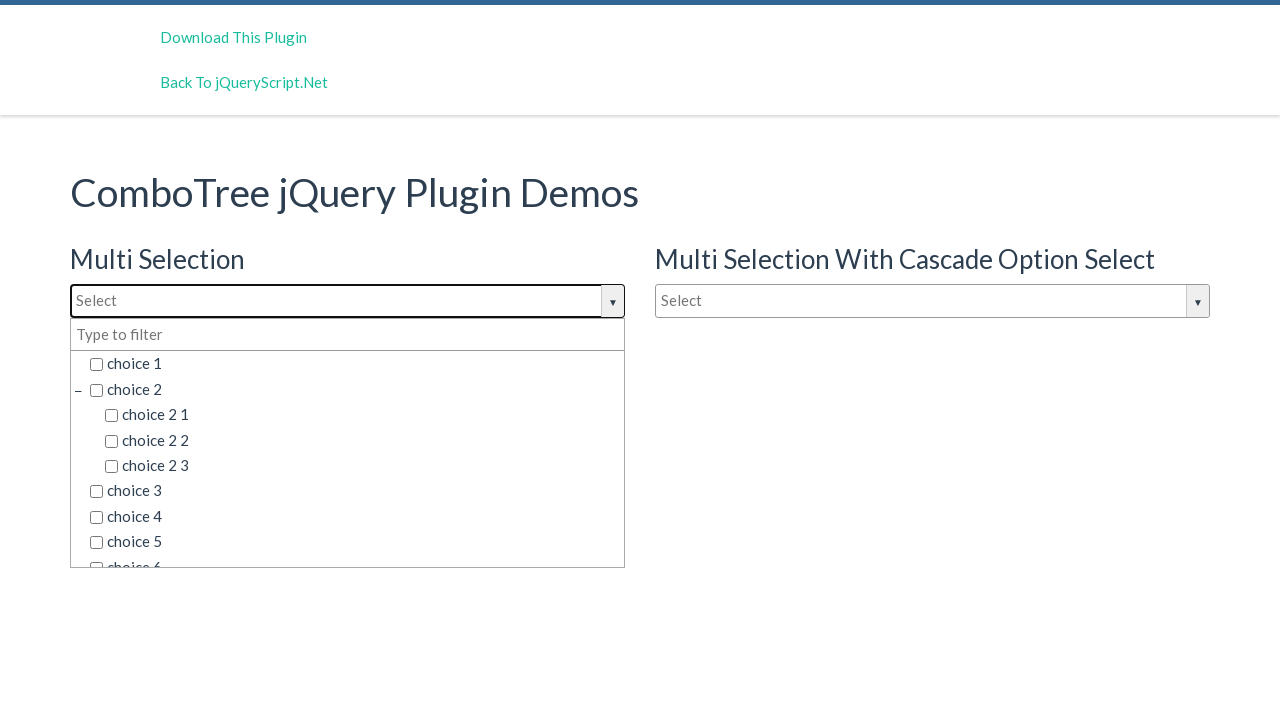

Dropdown options loaded and visible
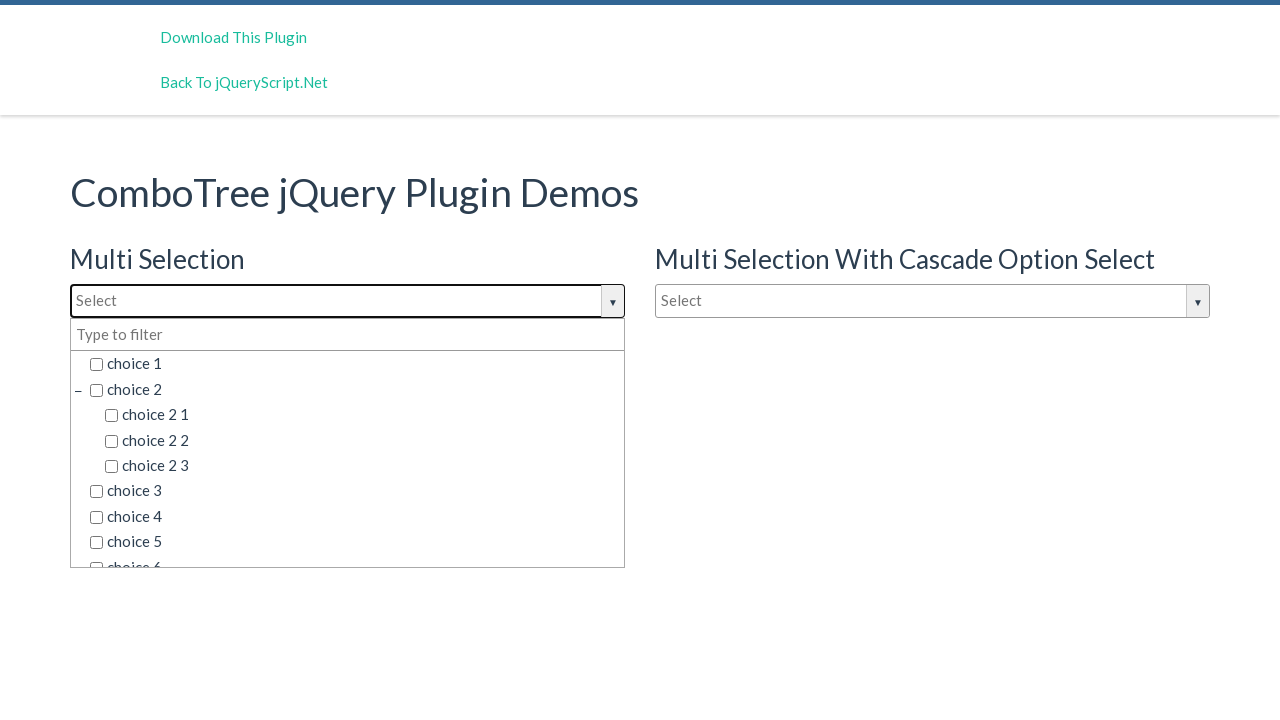

Selected 'choice 2' from dropdown options at (355, 389) on xpath=//span[@class='comboTreeItemTitle'] >> nth=1
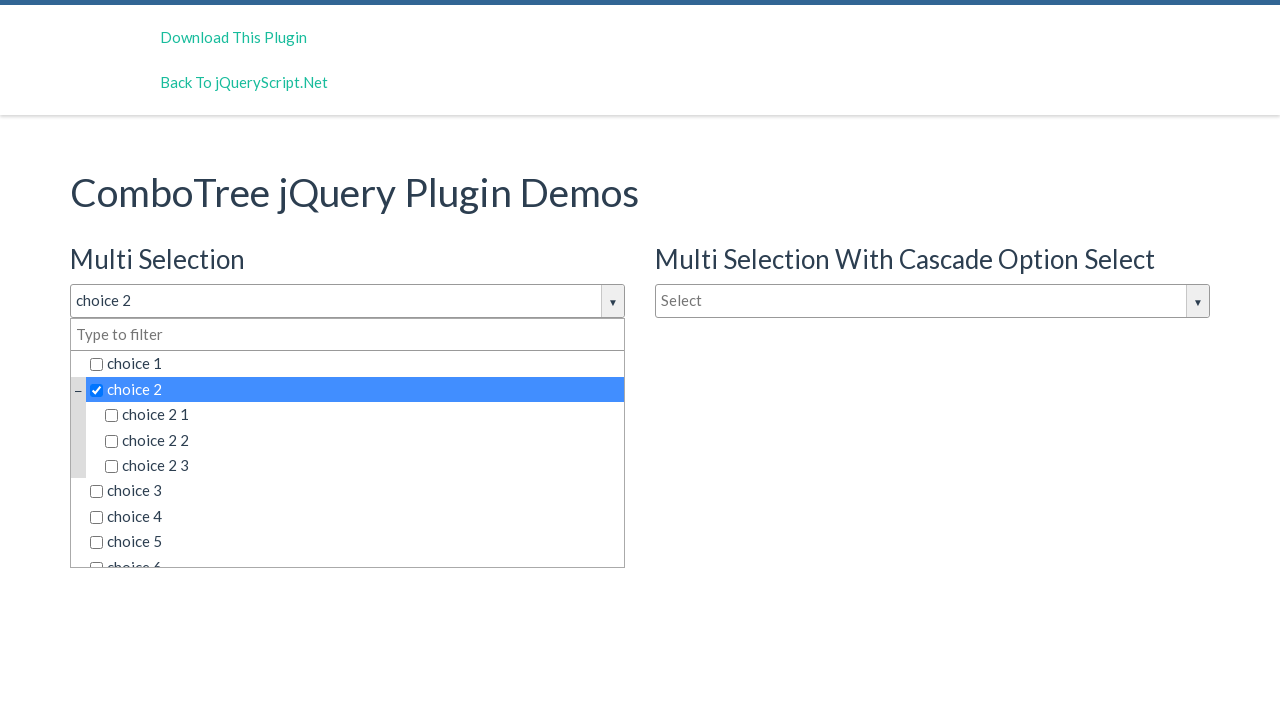

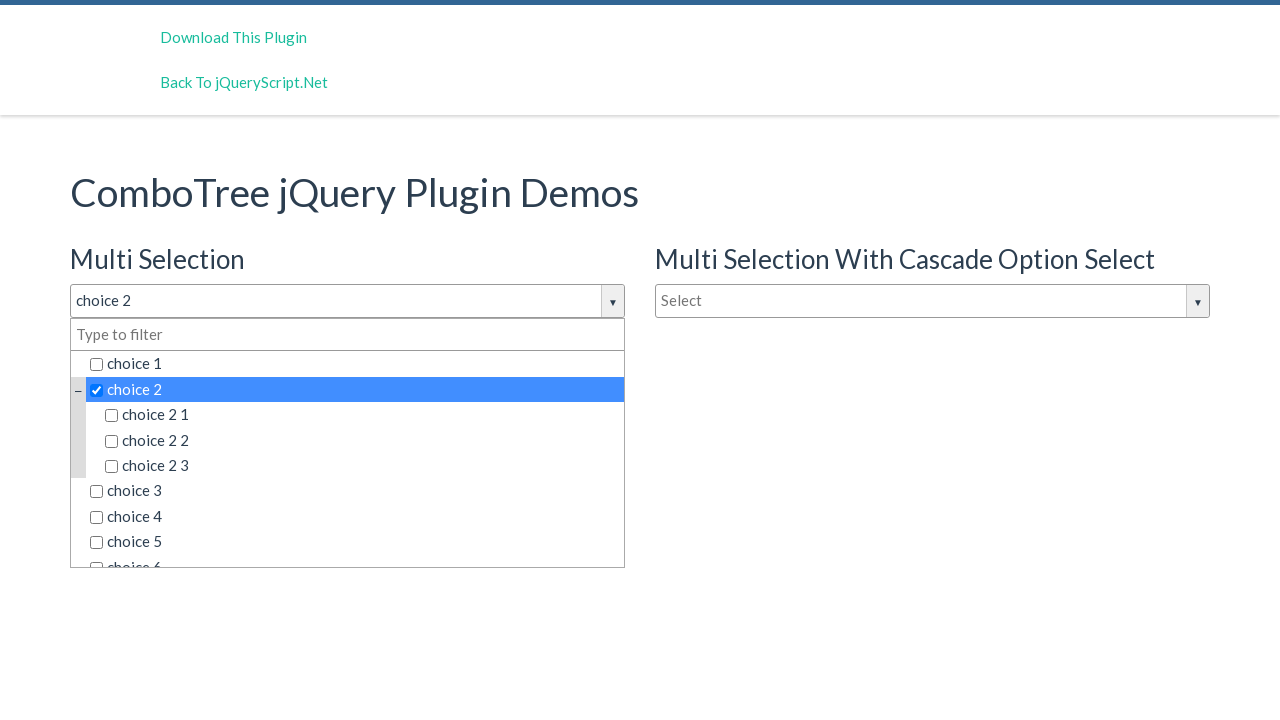